Extracts a value from a treasure element, calculates a mathematical result, fills an answer field, selects a checkbox and radio button, then submits the form

Starting URL: http://suninjuly.github.io/get_attribute.html

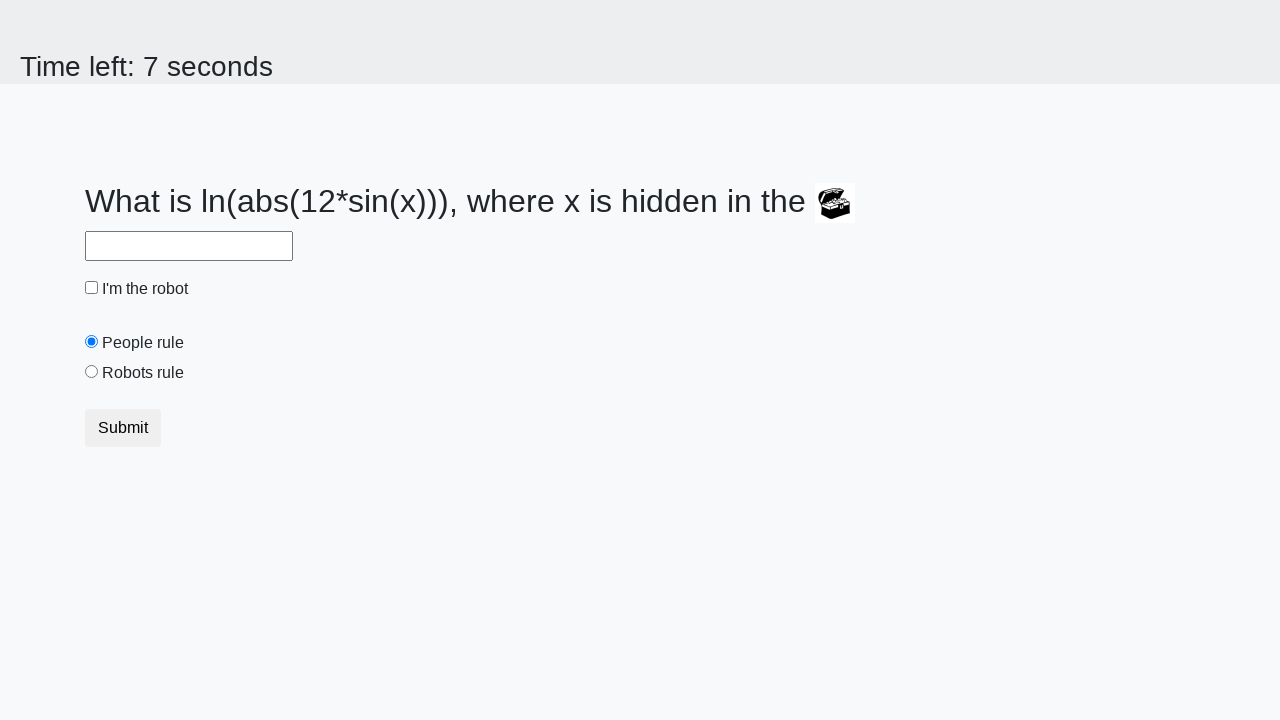

Retrieved 'valuex' attribute from treasure element
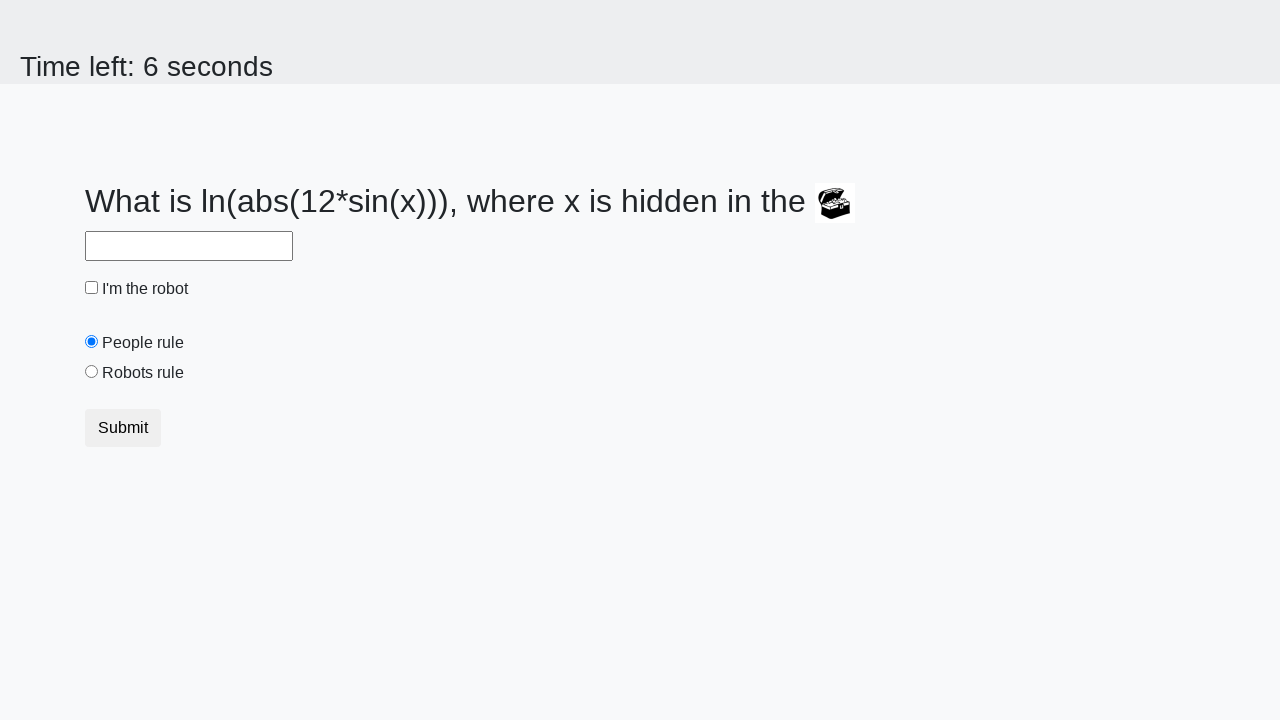

Calculated mathematical result from treasure value: 0.3204714077665829
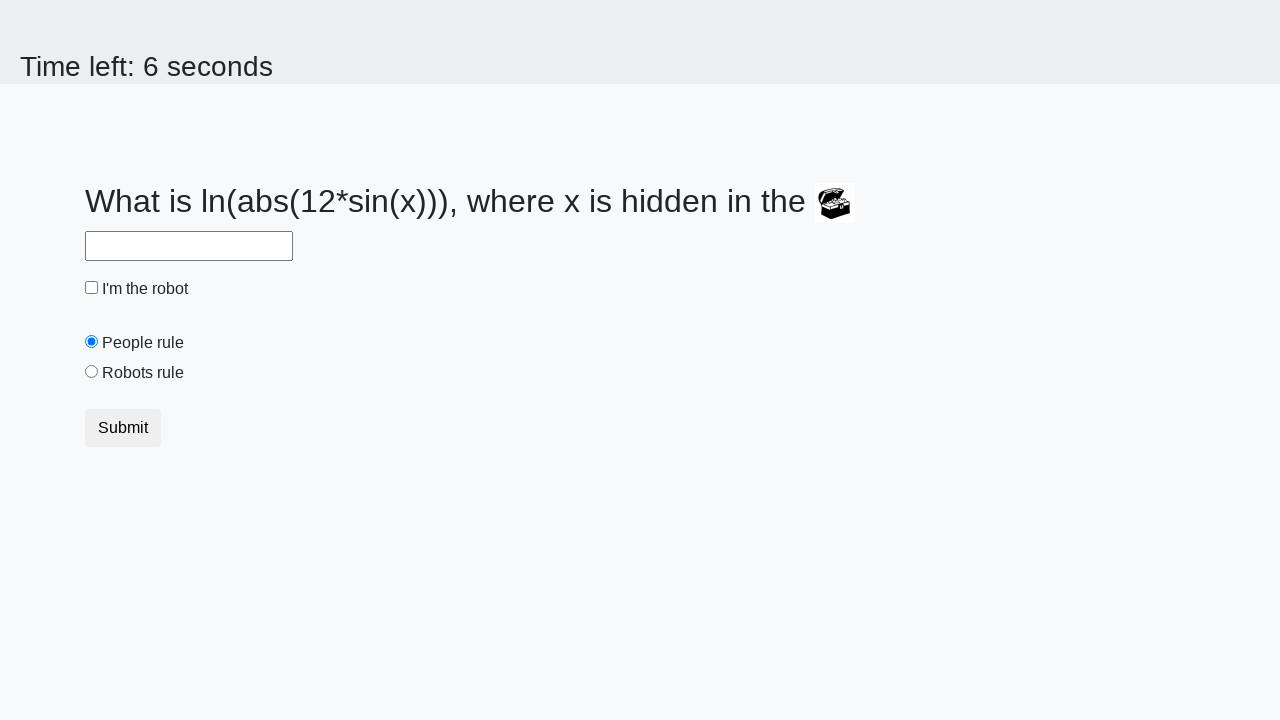

Filled answer field with calculated value: 0.3204714077665829 on #answer
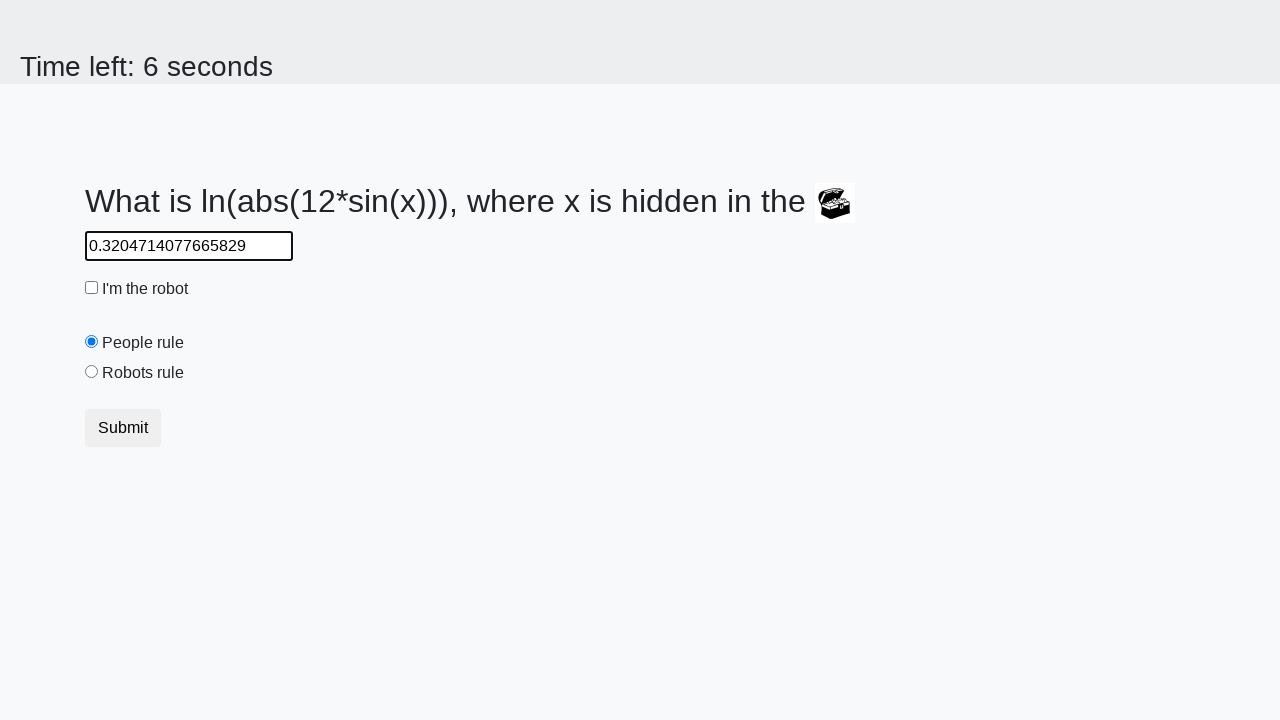

Clicked the robot checkbox at (92, 288) on #robotCheckbox
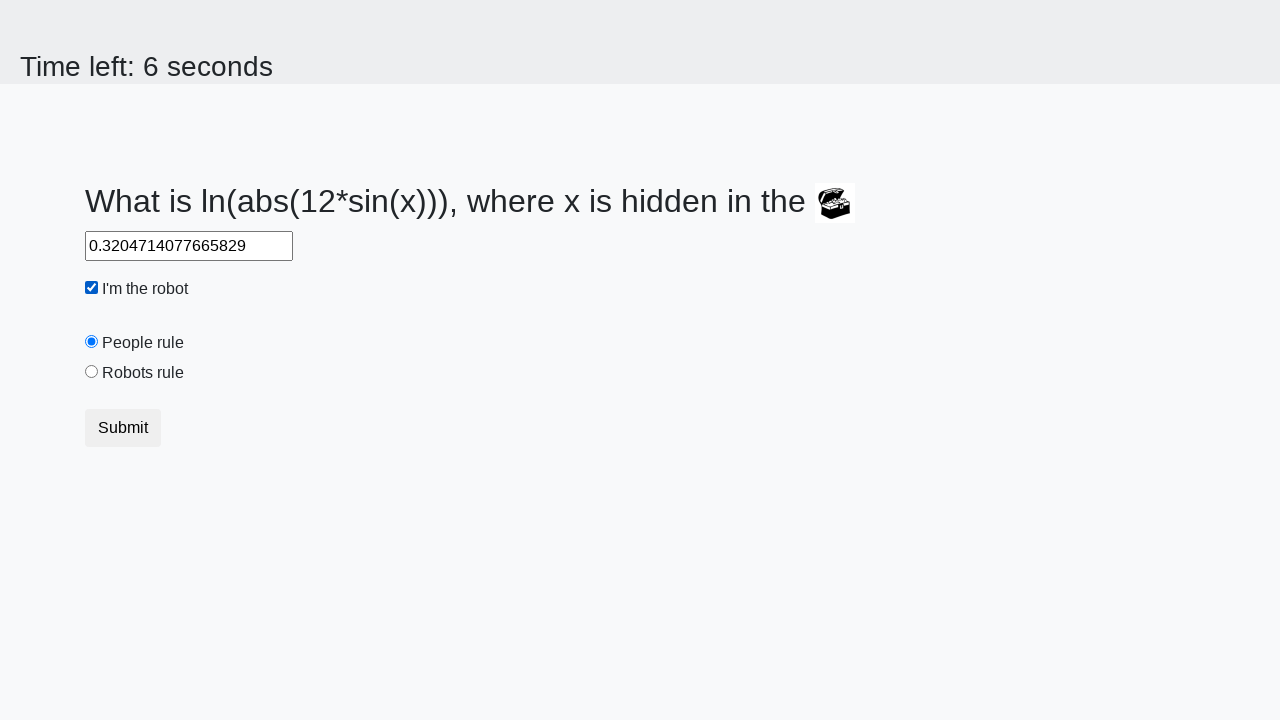

Selected 'robotsRule' radio button (peopleRule was checked) at (92, 372) on #robotsRule
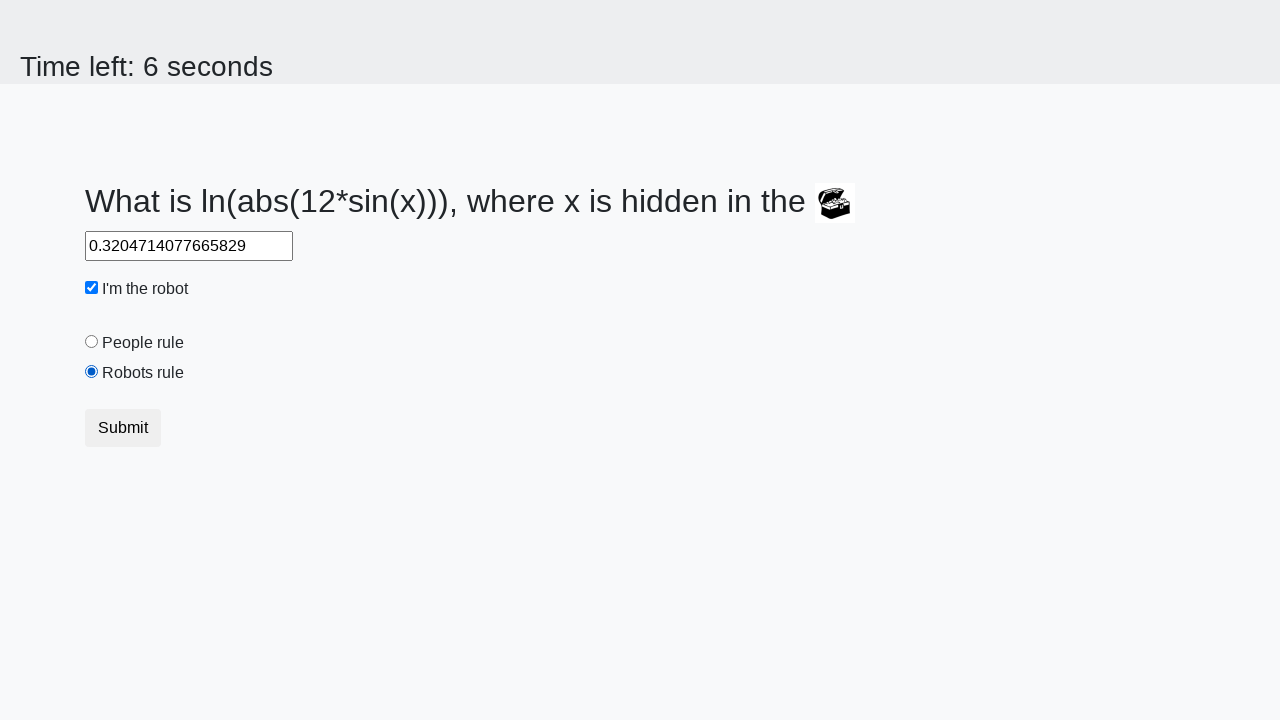

Submitted the form by clicking submit button at (123, 428) on button.btn
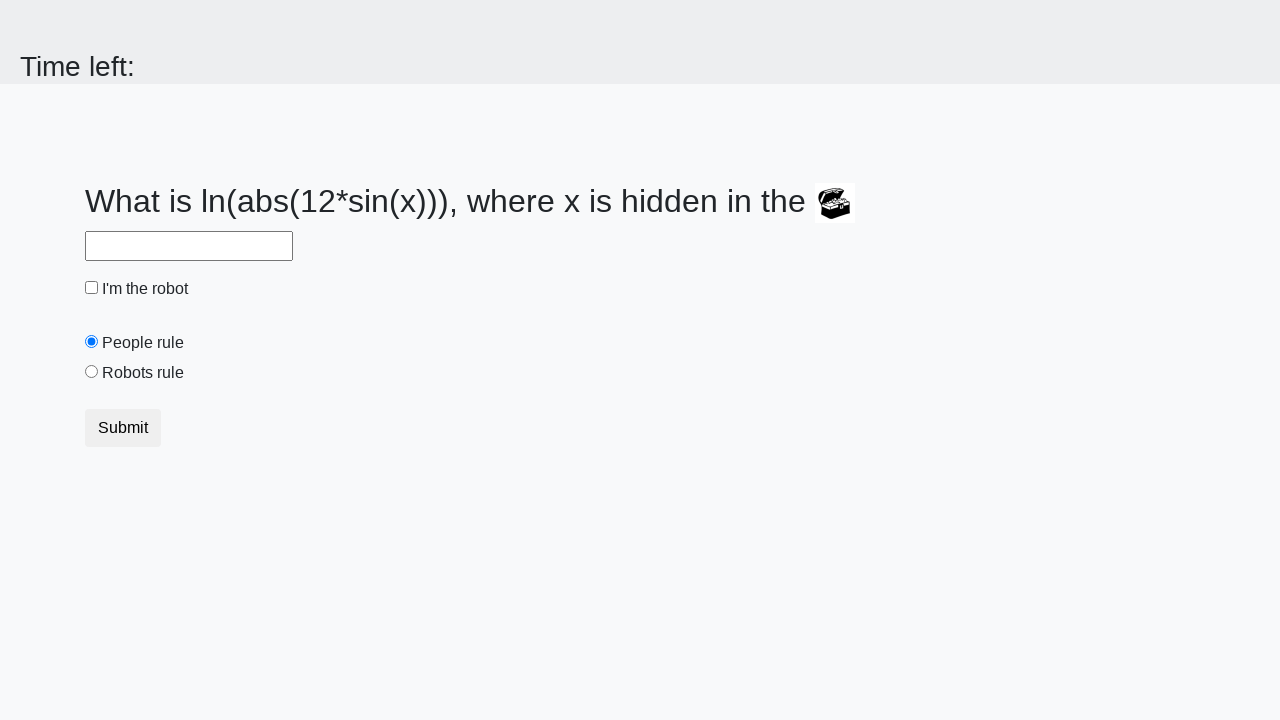

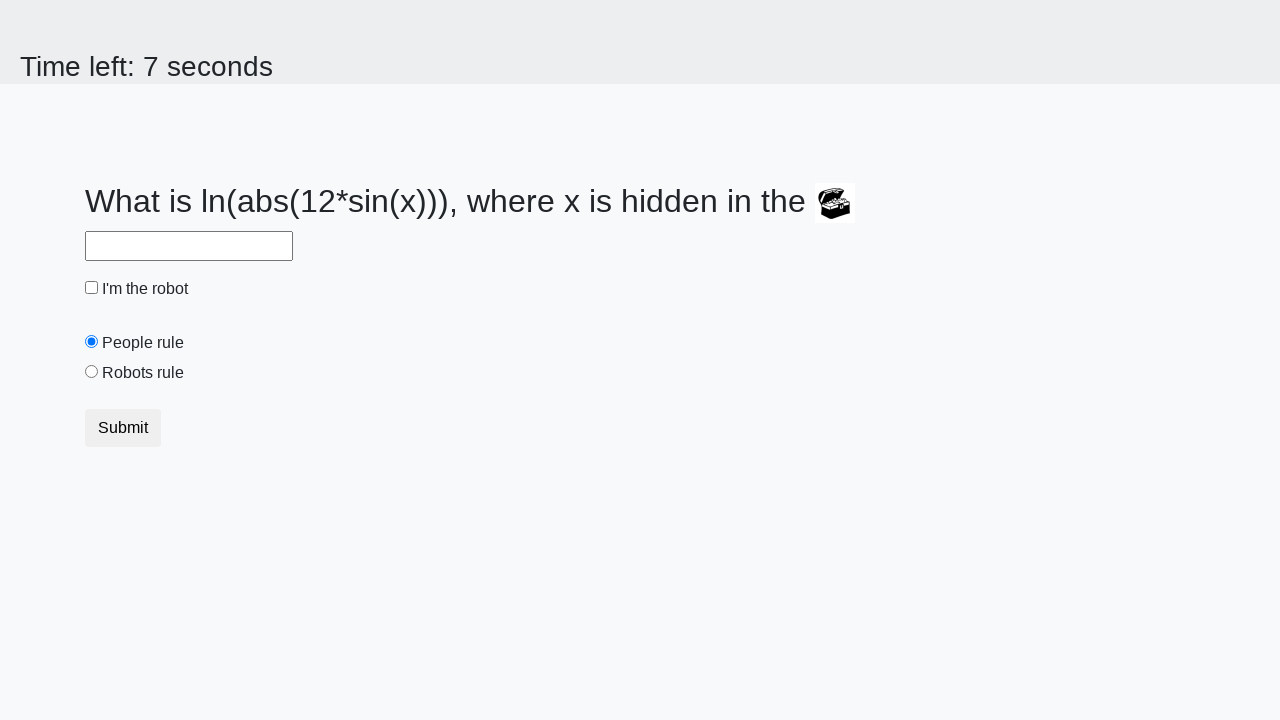